Tests browser forward navigation by clicking a button, navigating back to the homepage, then navigating forward to return to the previous page

Starting URL: http://demoaut.katalon.com/

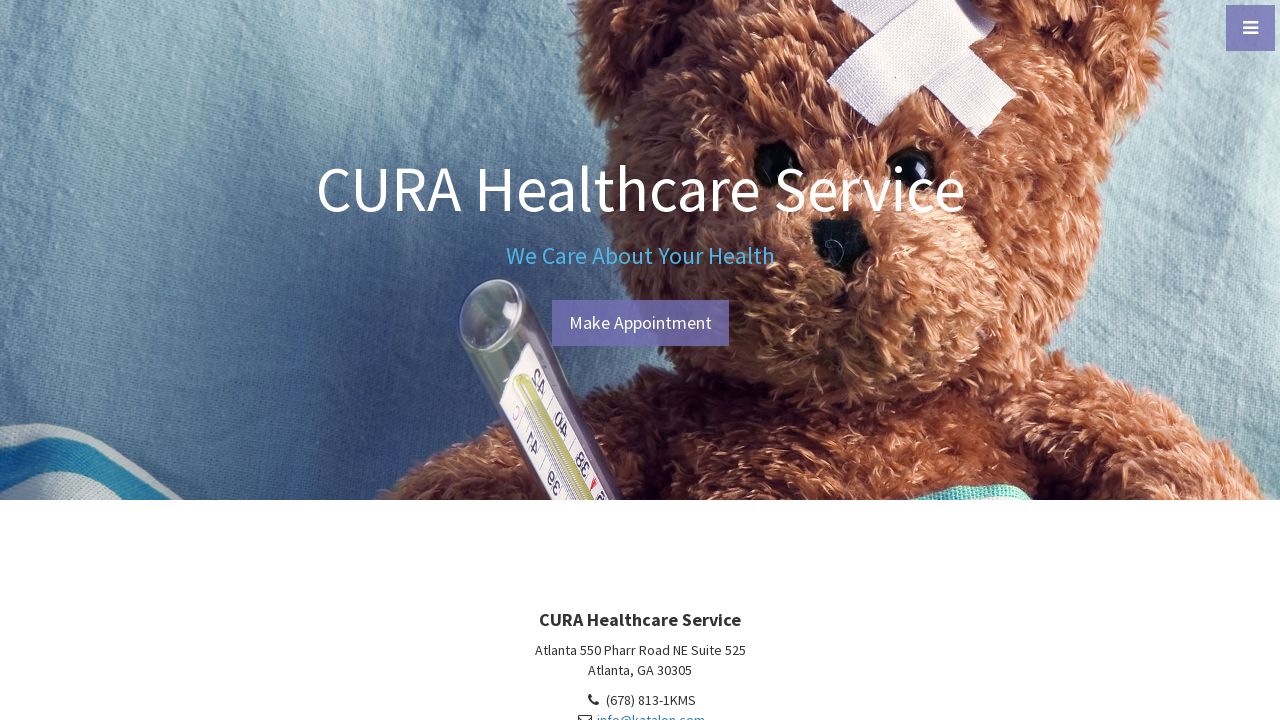

Clicked 'Make Appointment' button at (640, 323) on text=Make Appointment
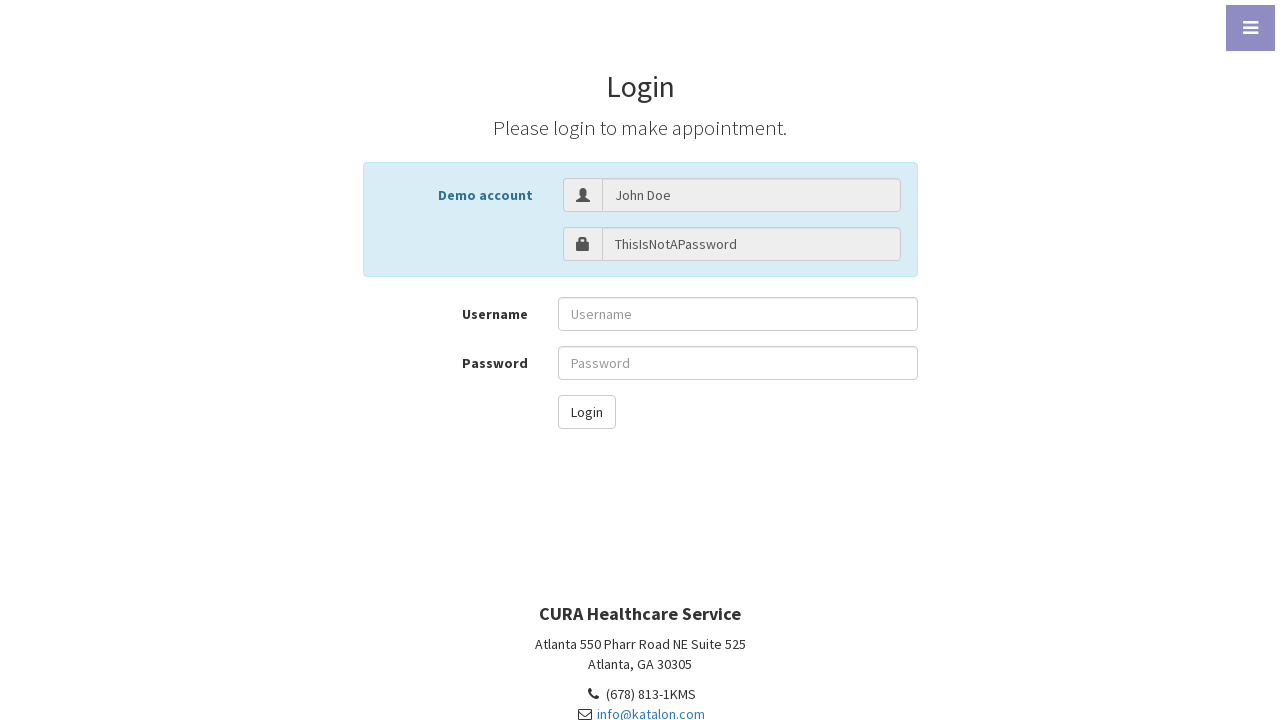

Make Appointment page loaded (networkidle)
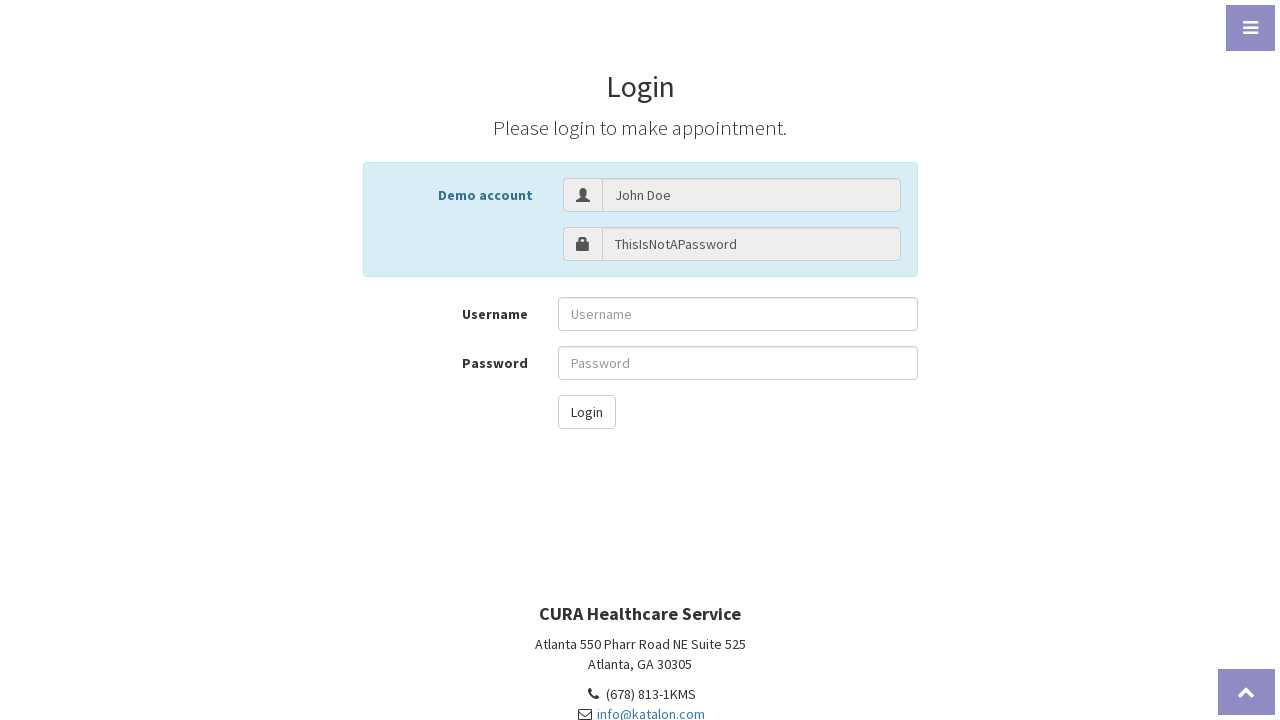

Navigated back to homepage
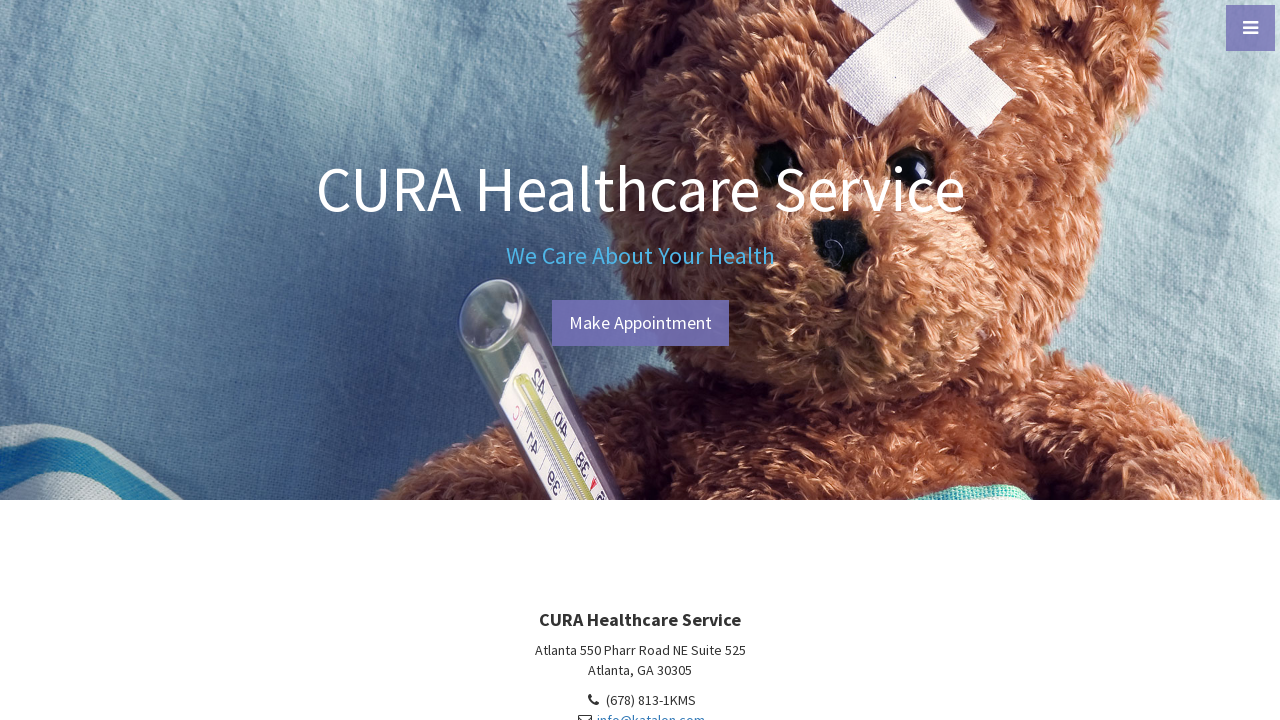

Homepage loaded (networkidle)
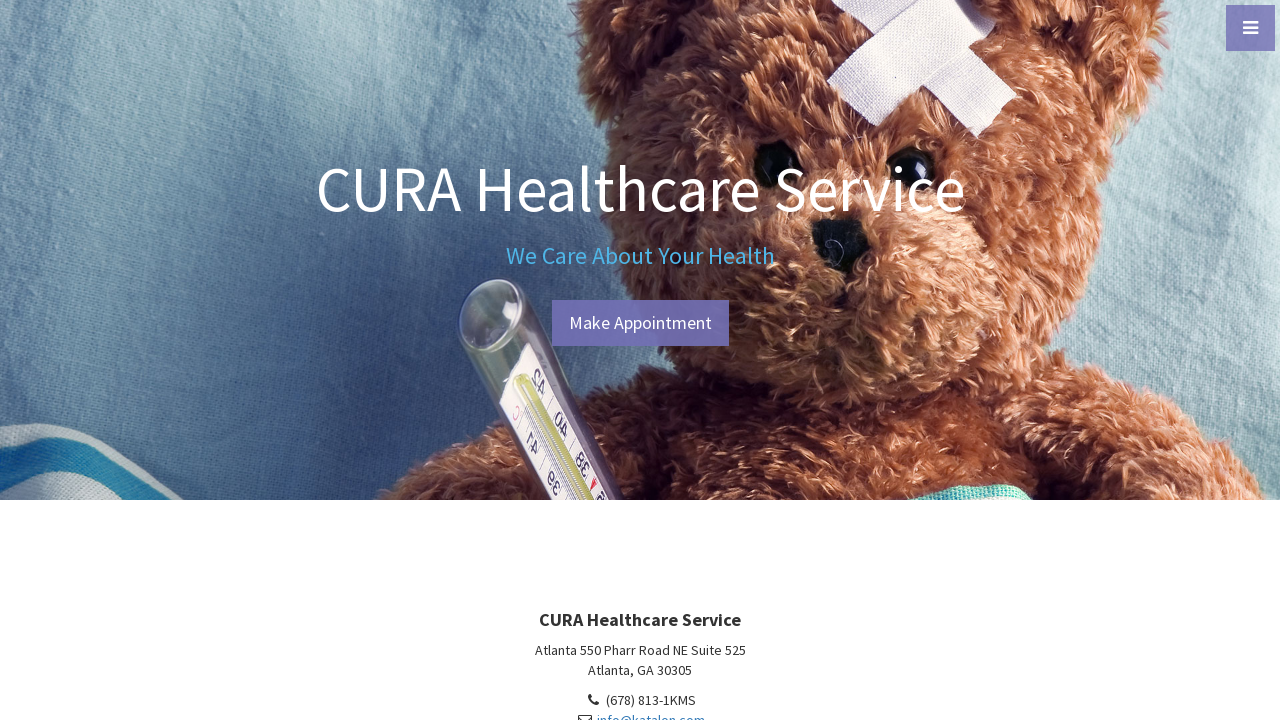

Navigated forward to Make Appointment page
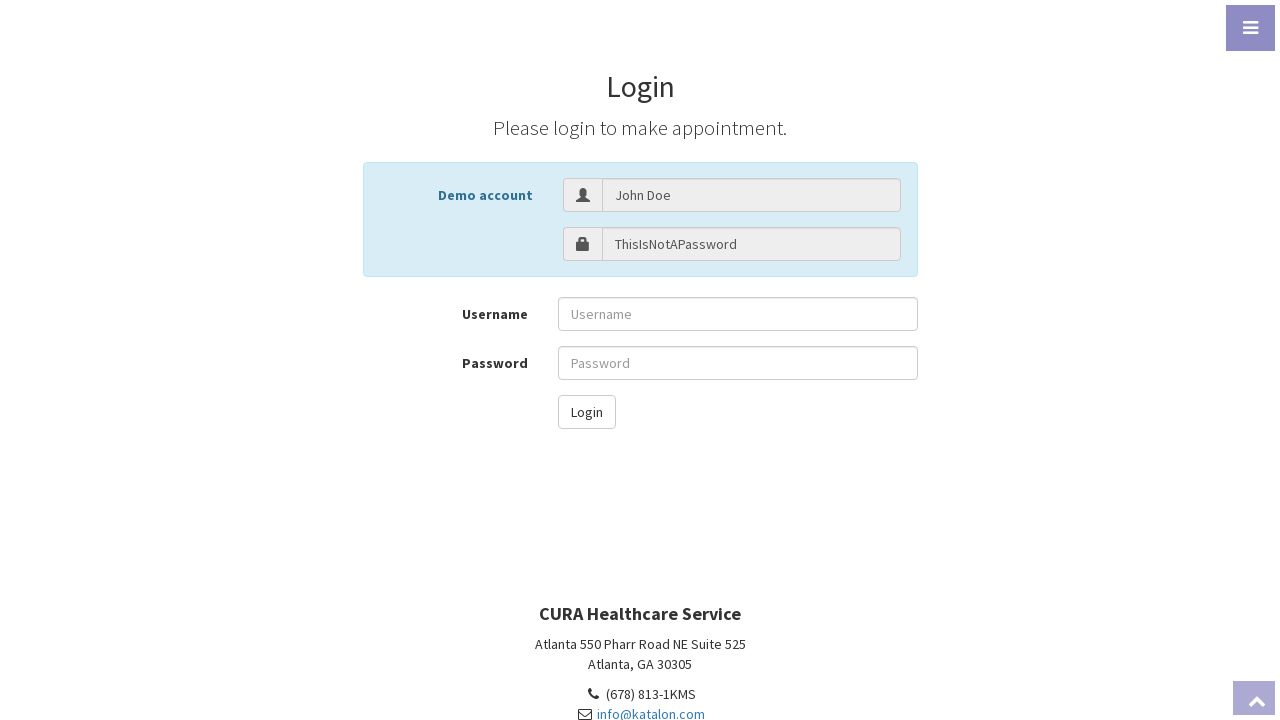

Make Appointment page loaded after forward navigation (networkidle)
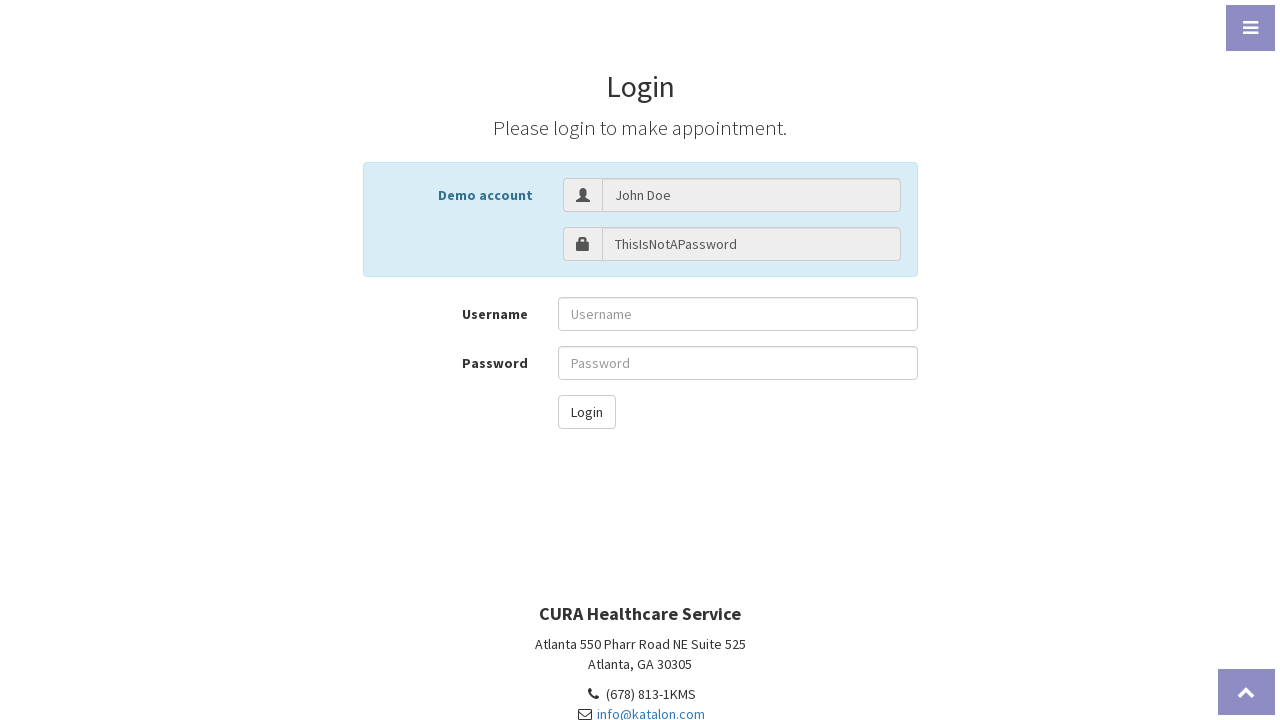

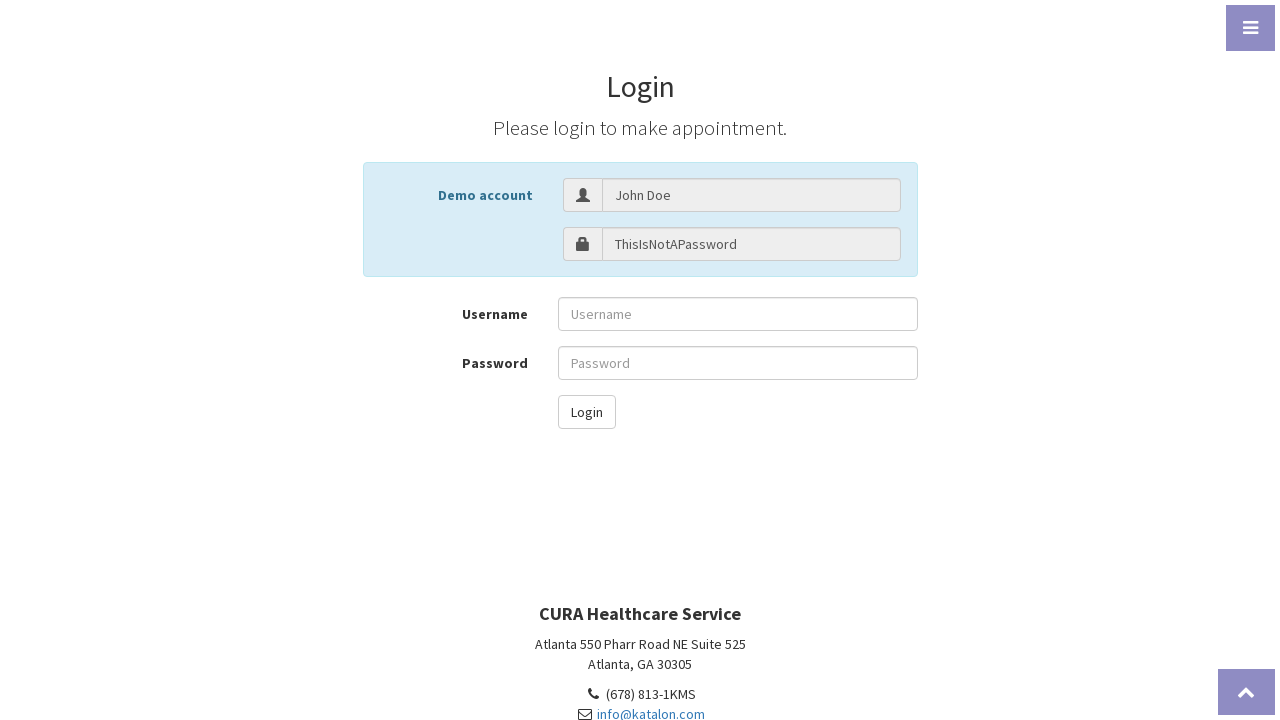